Tests various dropdown interactions on a flight booking form including passenger count selection, currency dropdown, and origin/destination airport selection

Starting URL: https://rahulshettyacademy.com/dropdownsPractise/

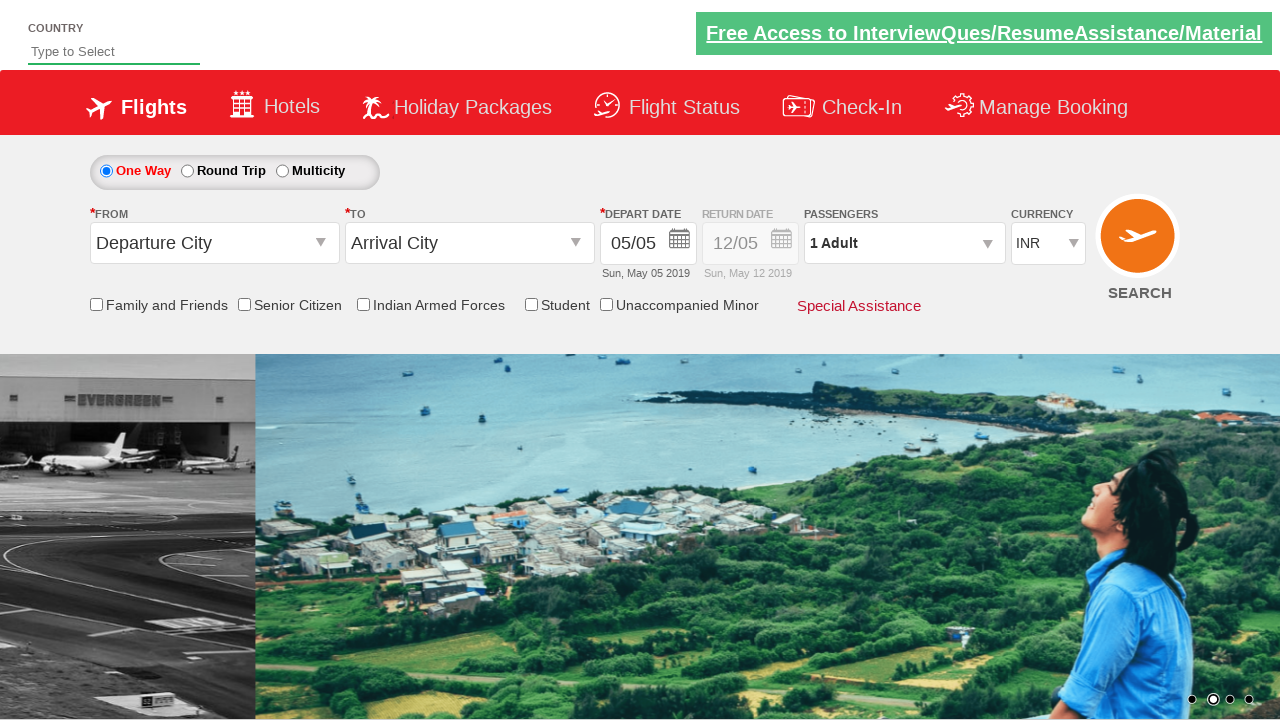

Clicked passenger info dropdown to open passenger selection at (904, 243) on #divpaxinfo
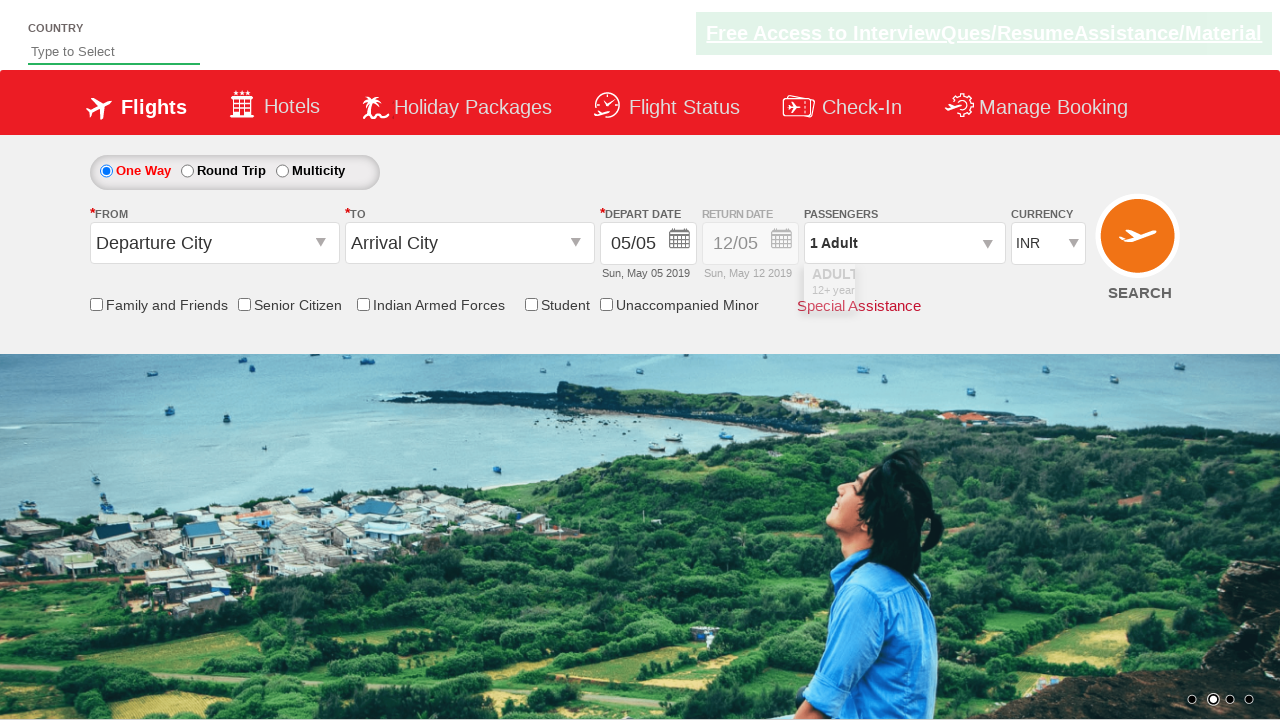

Clicked adult increment button (iteration 1/4) at (982, 288) on span[id*='IncAdt']
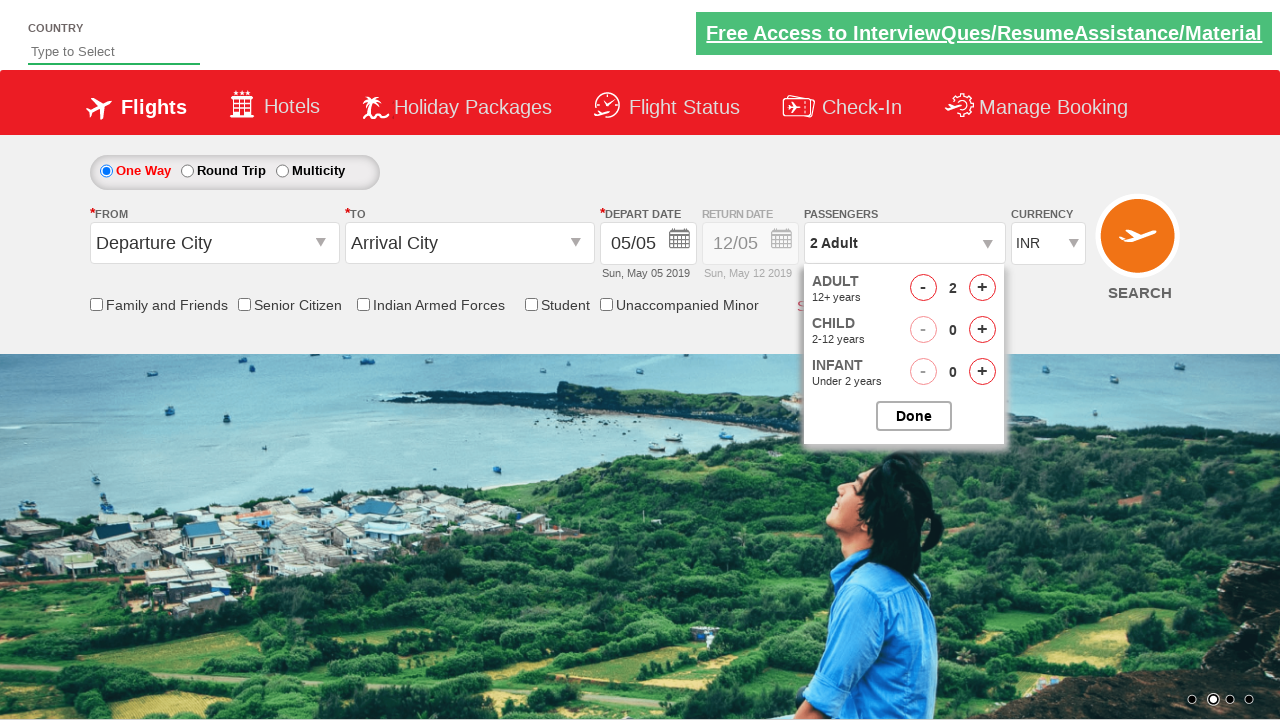

Clicked adult increment button (iteration 2/4) at (982, 288) on span[id*='IncAdt']
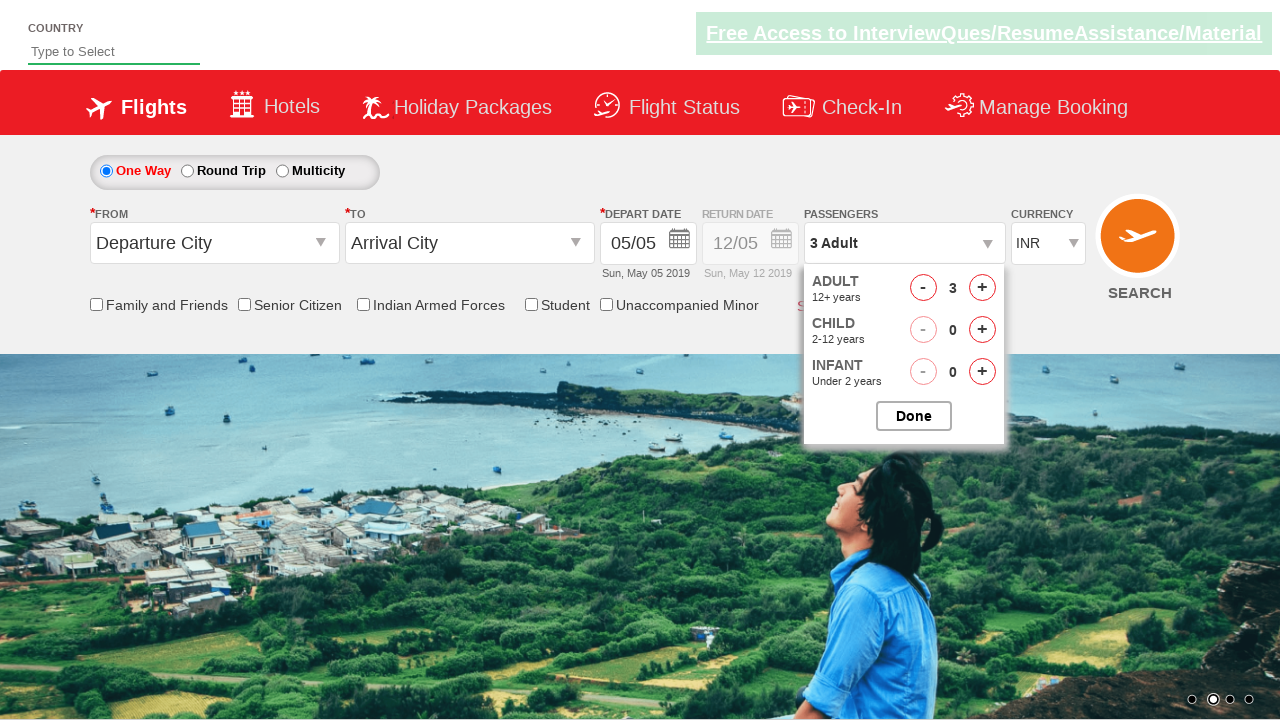

Clicked adult increment button (iteration 3/4) at (982, 288) on span[id*='IncAdt']
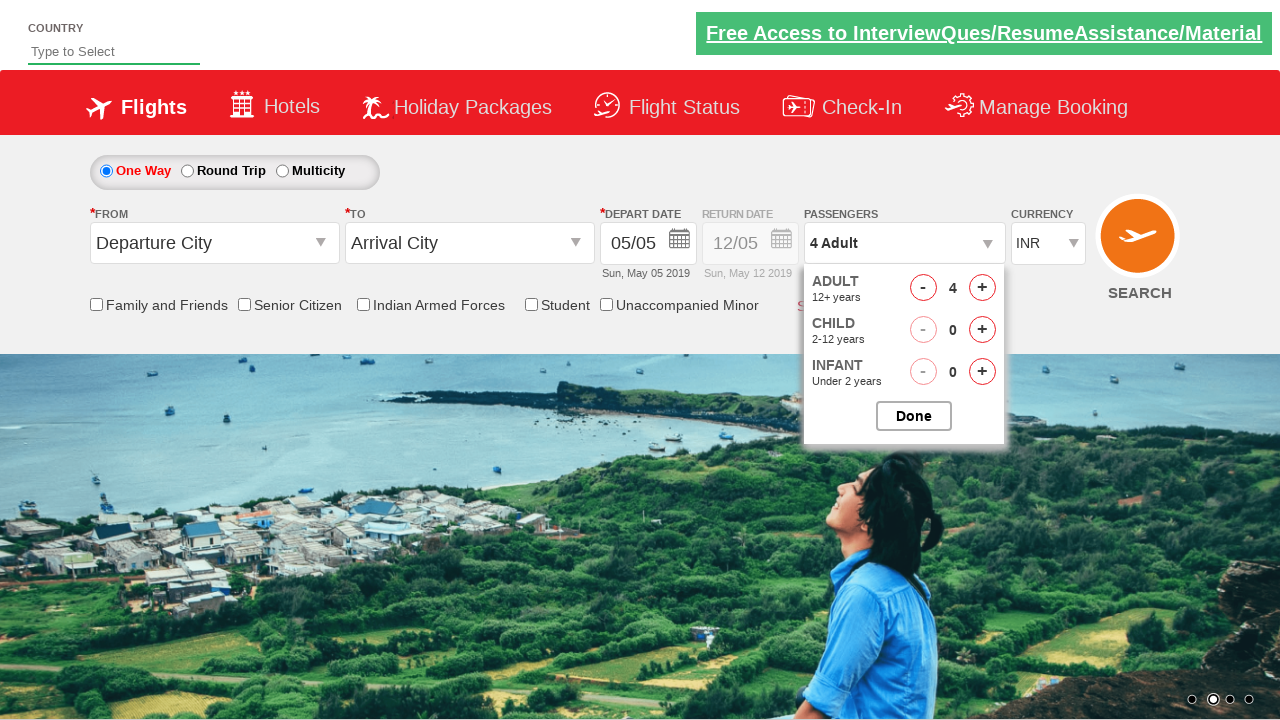

Clicked adult increment button (iteration 4/4) at (982, 288) on span[id*='IncAdt']
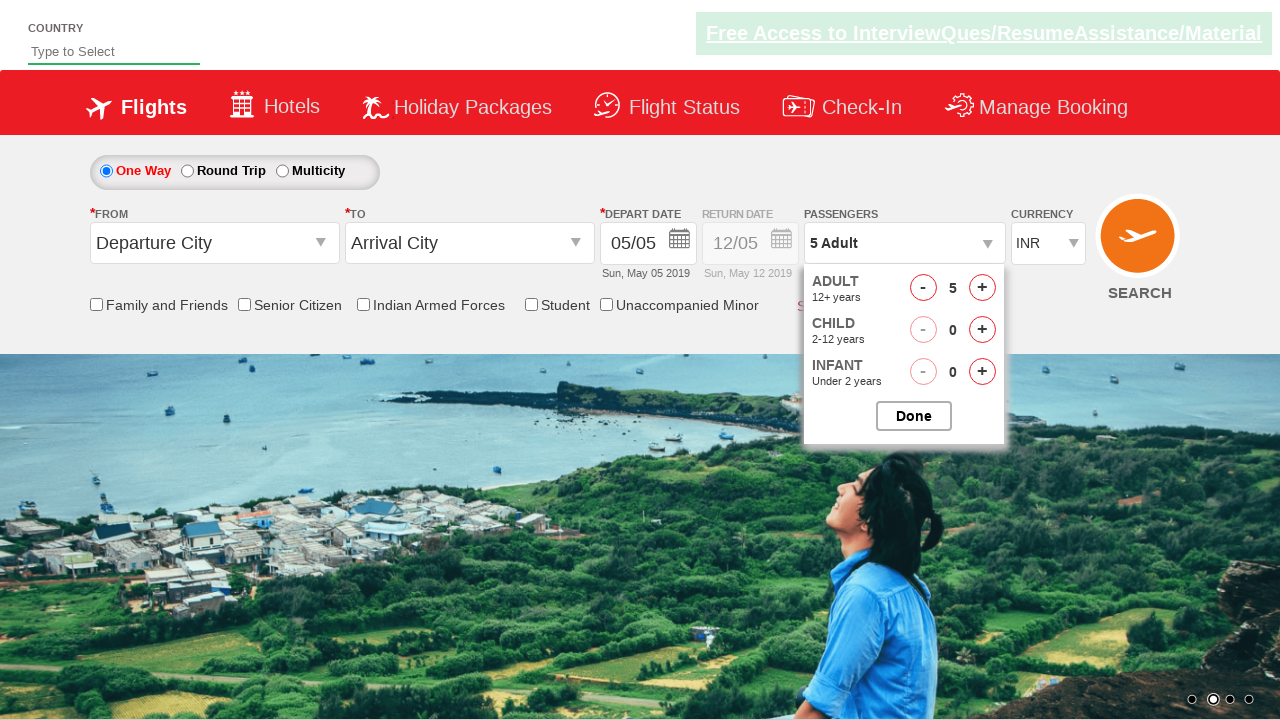

Closed passenger selection dropdown at (914, 416) on input[id*='paxoption']
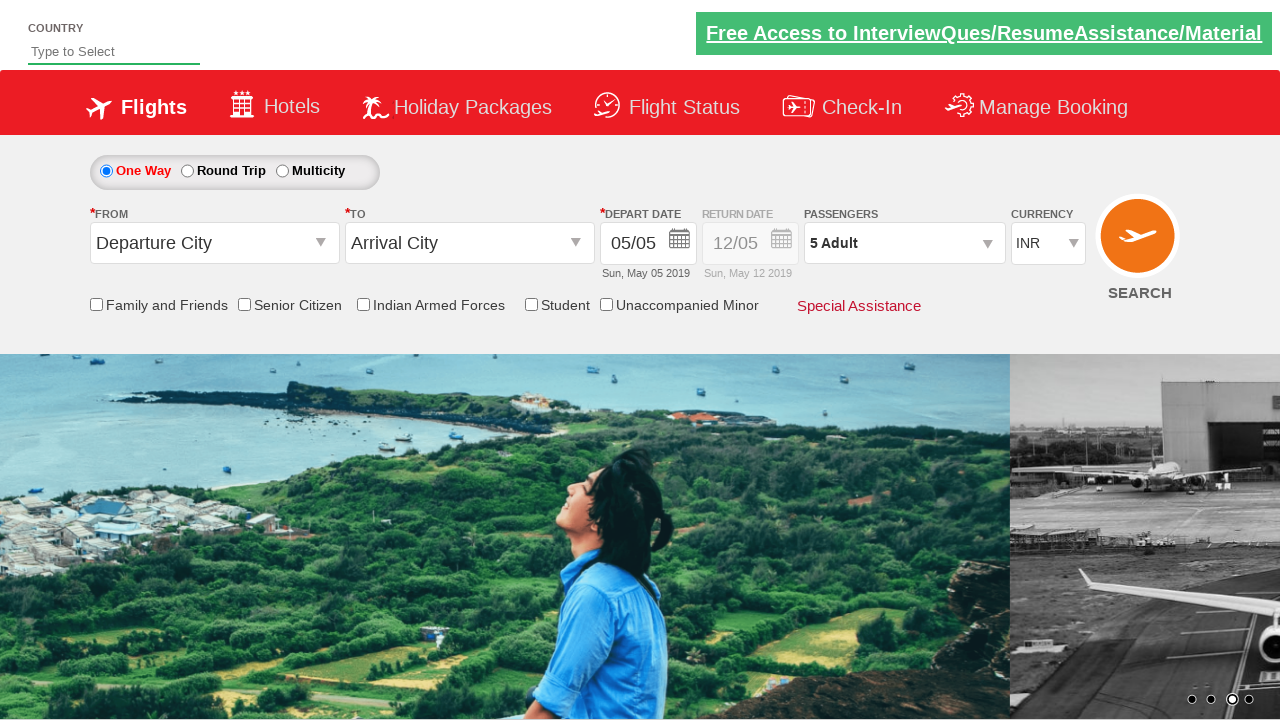

Located currency dropdown element
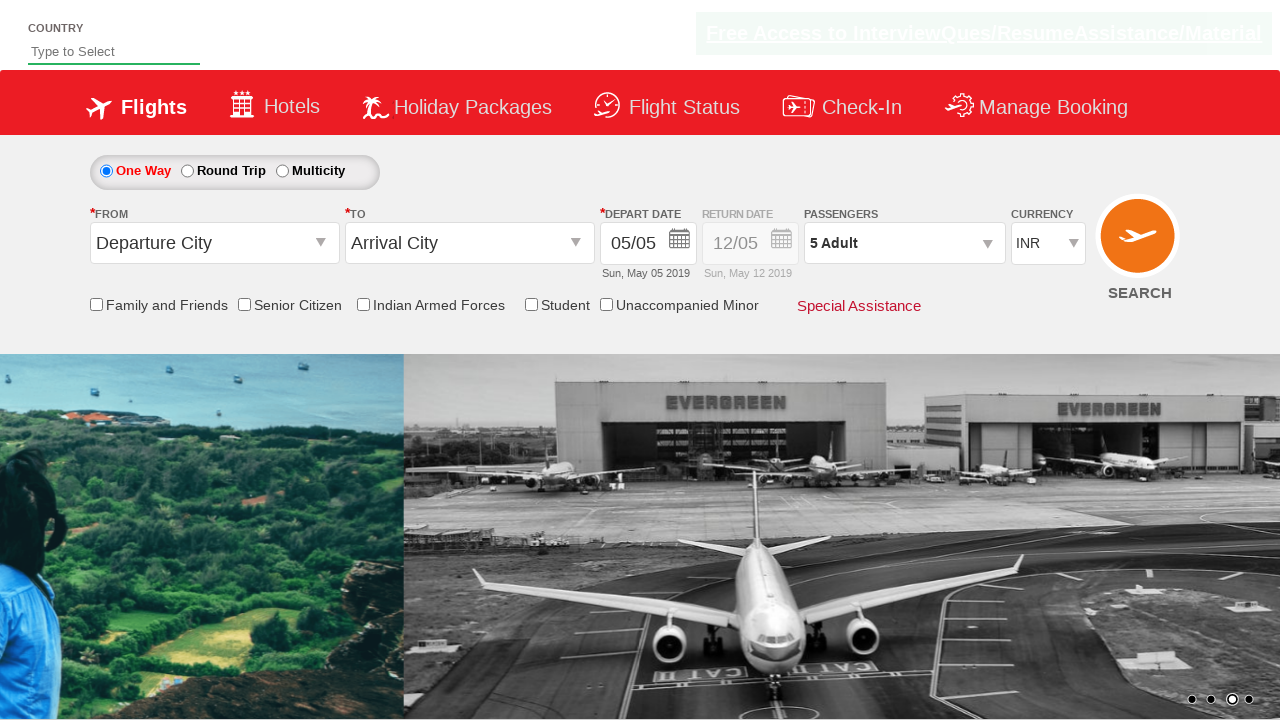

Selected currency option by index 1 on select[name='ctl00$mainContent$DropDownListCurrency']
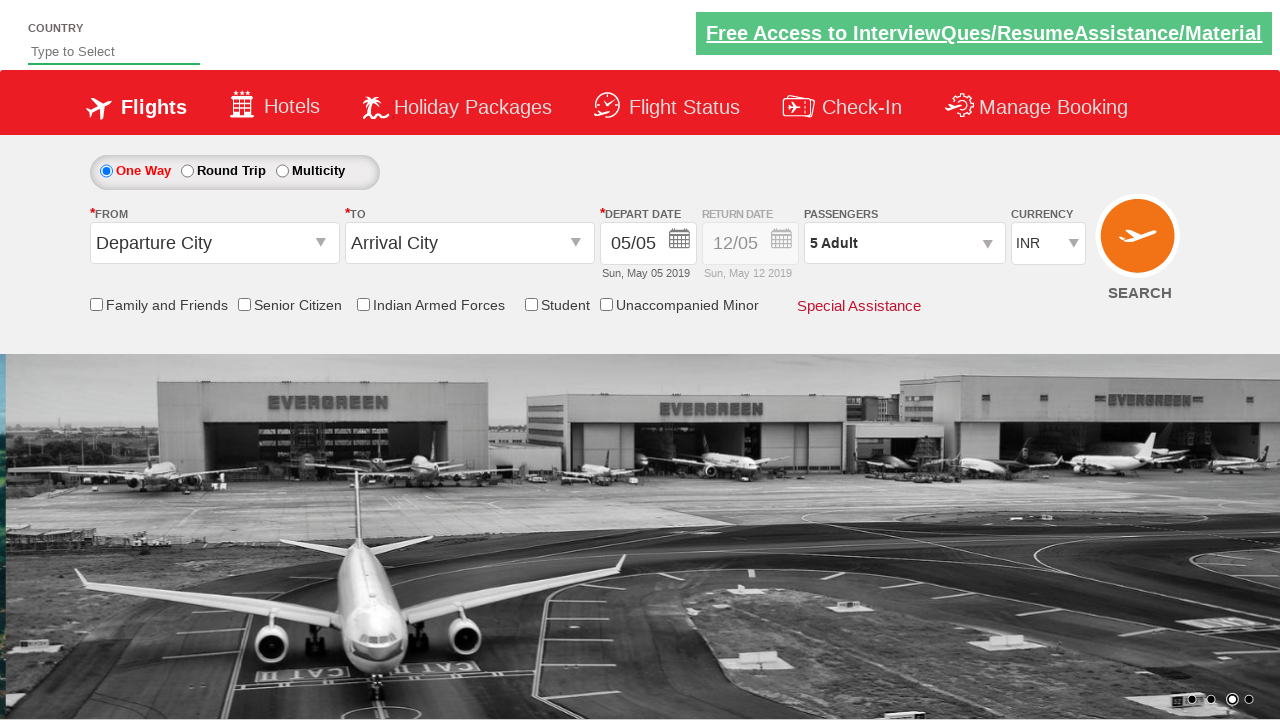

Selected currency option by value 'AED' on select[name='ctl00$mainContent$DropDownListCurrency']
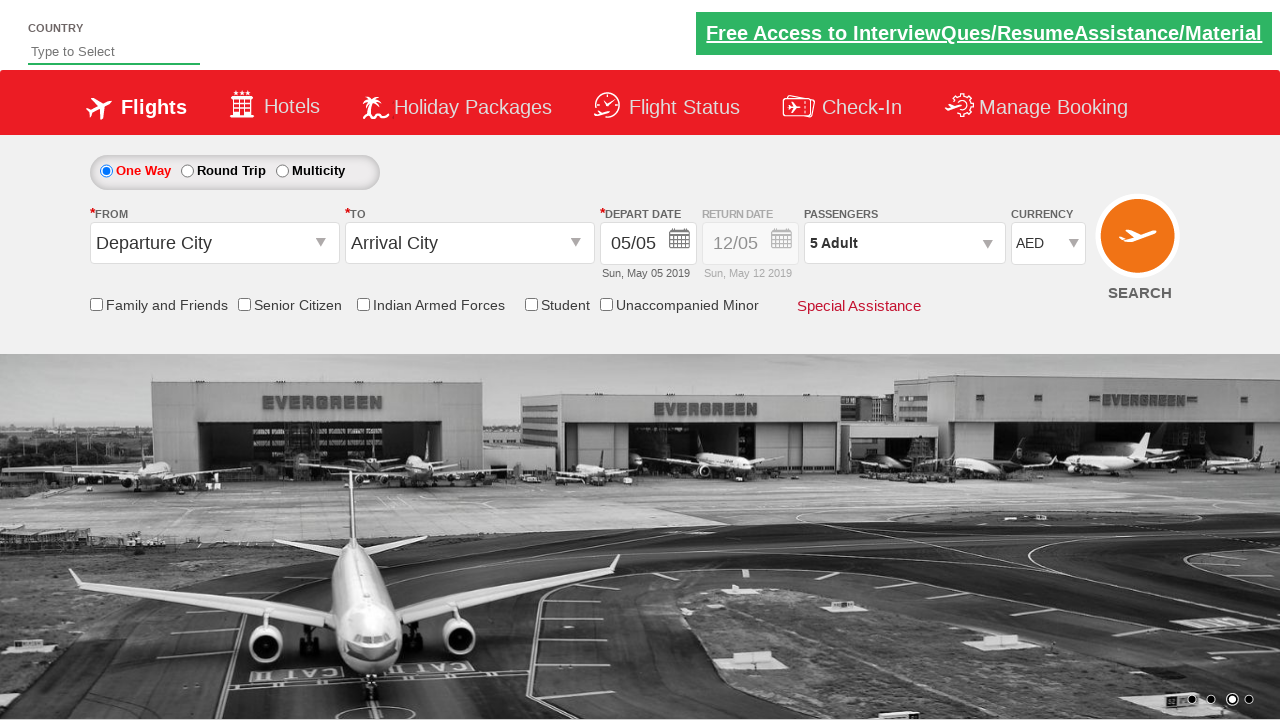

Selected currency option by visible text 'USD' on select[name='ctl00$mainContent$DropDownListCurrency']
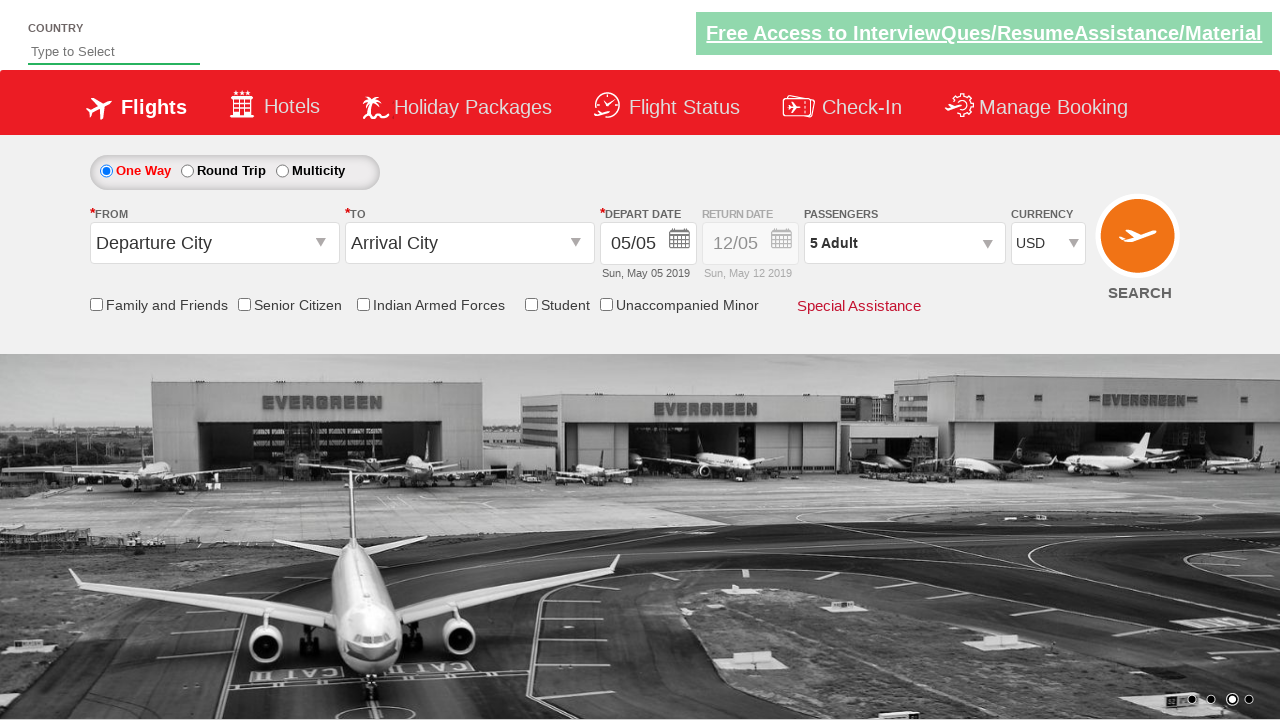

Clicked origin station field to open airport selection at (214, 243) on #ctl00_mainContent_ddl_originStation1_CTXT
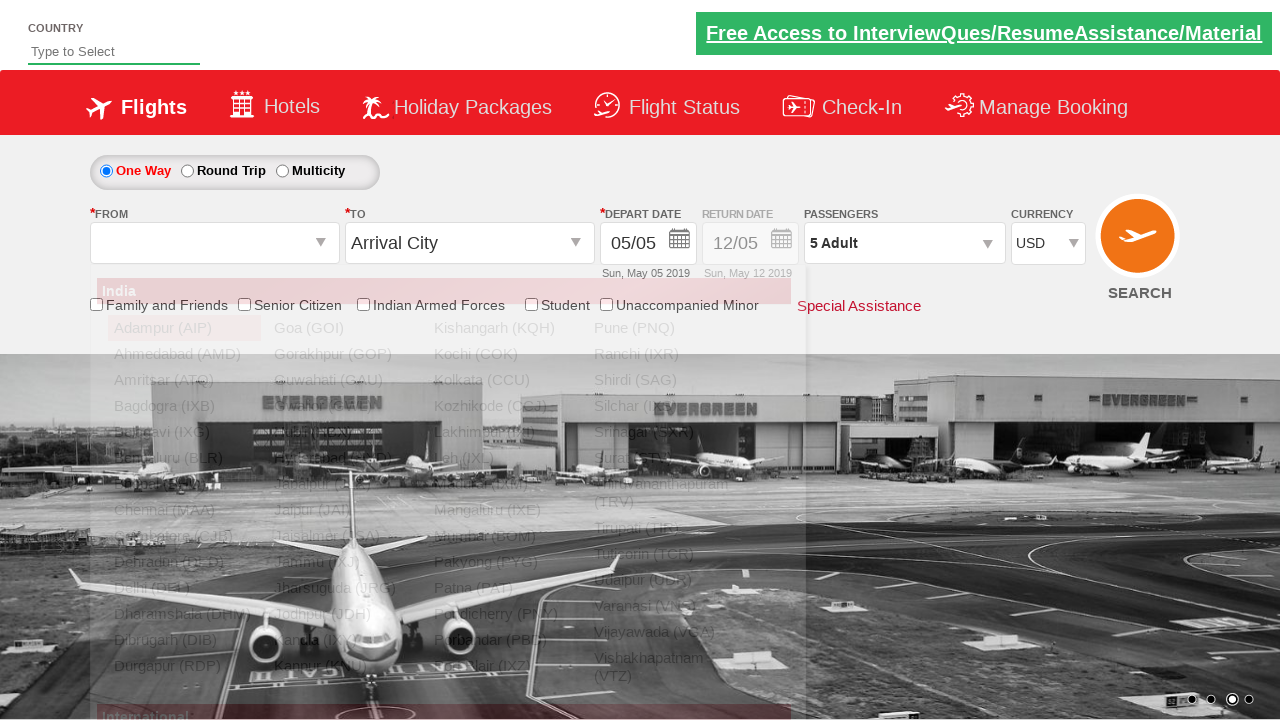

Selected MAA (Chennai) as origin airport at (184, 510) on a[value='MAA']
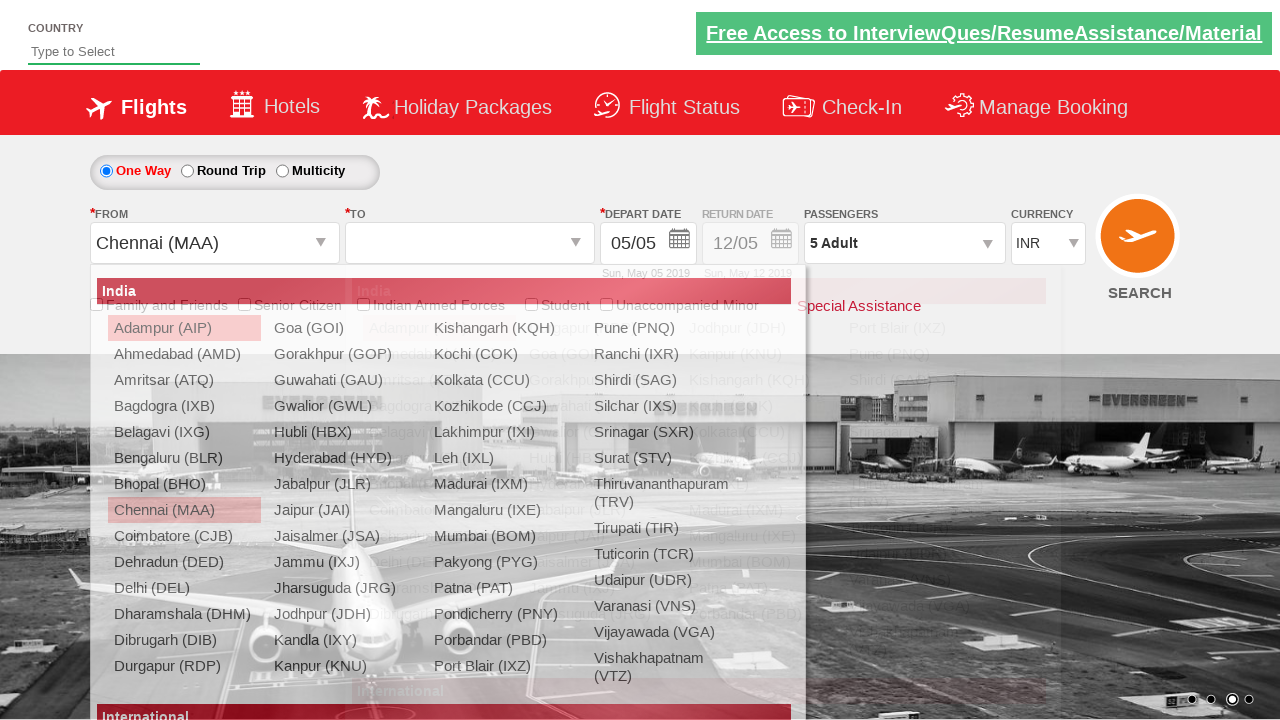

Selected BLR (Bangalore) as destination airport at (439, 458) on div#glsctl00_mainContent_ddl_destinationStation1_CTNR a[value='BLR']
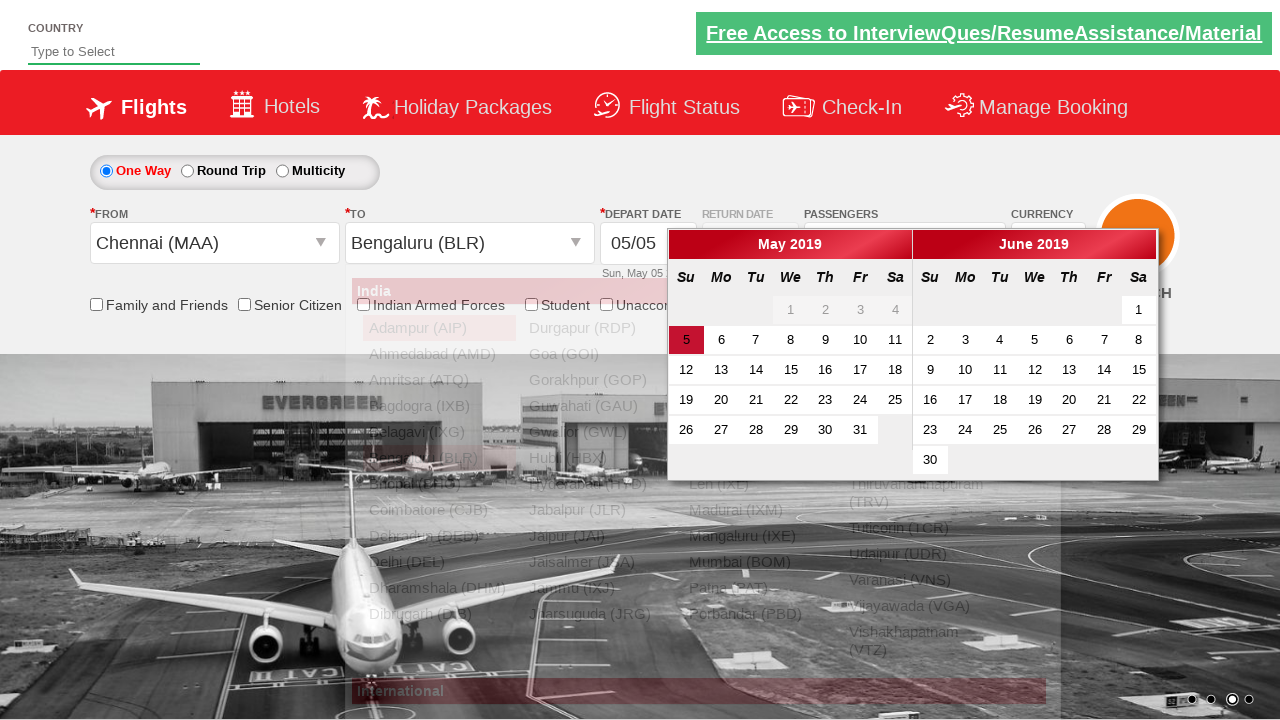

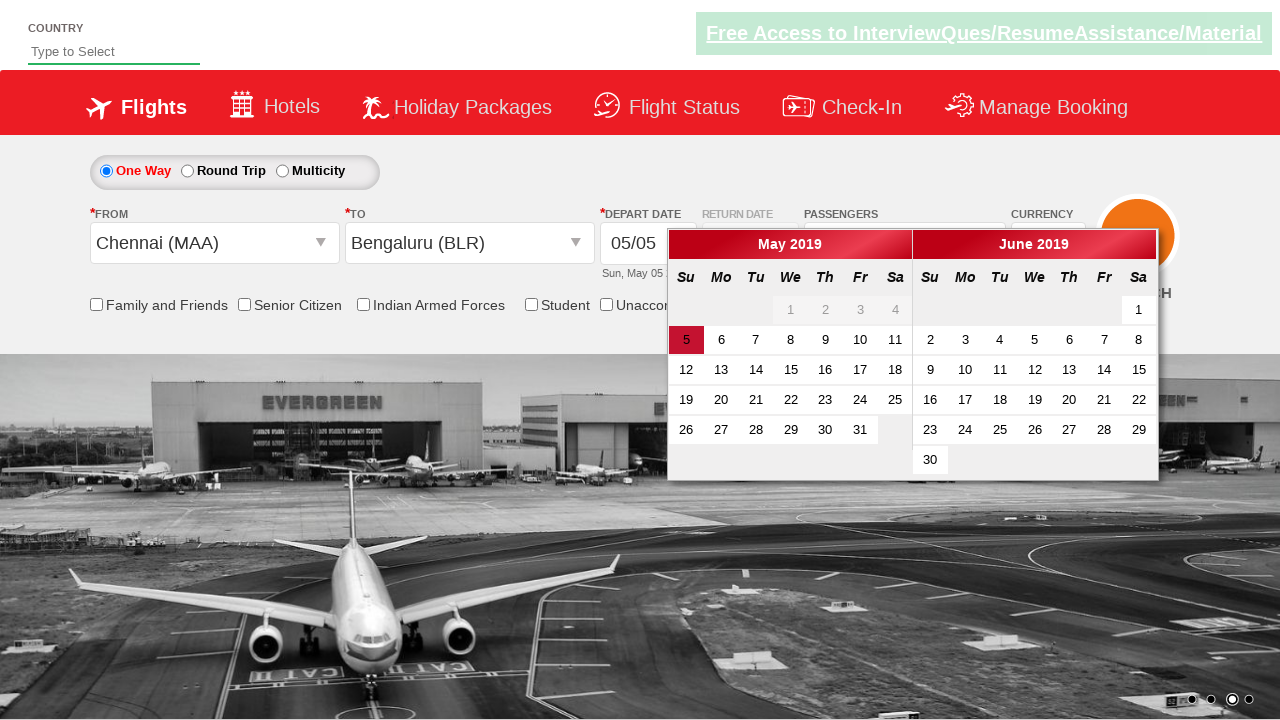